Tests the practice form by filling in student details including name, email, gender, mobile, date of birth, subject, hobbies, address, state, and city, then submits and verifies the submitted data

Starting URL: https://demoqa.com/automation-practice-form

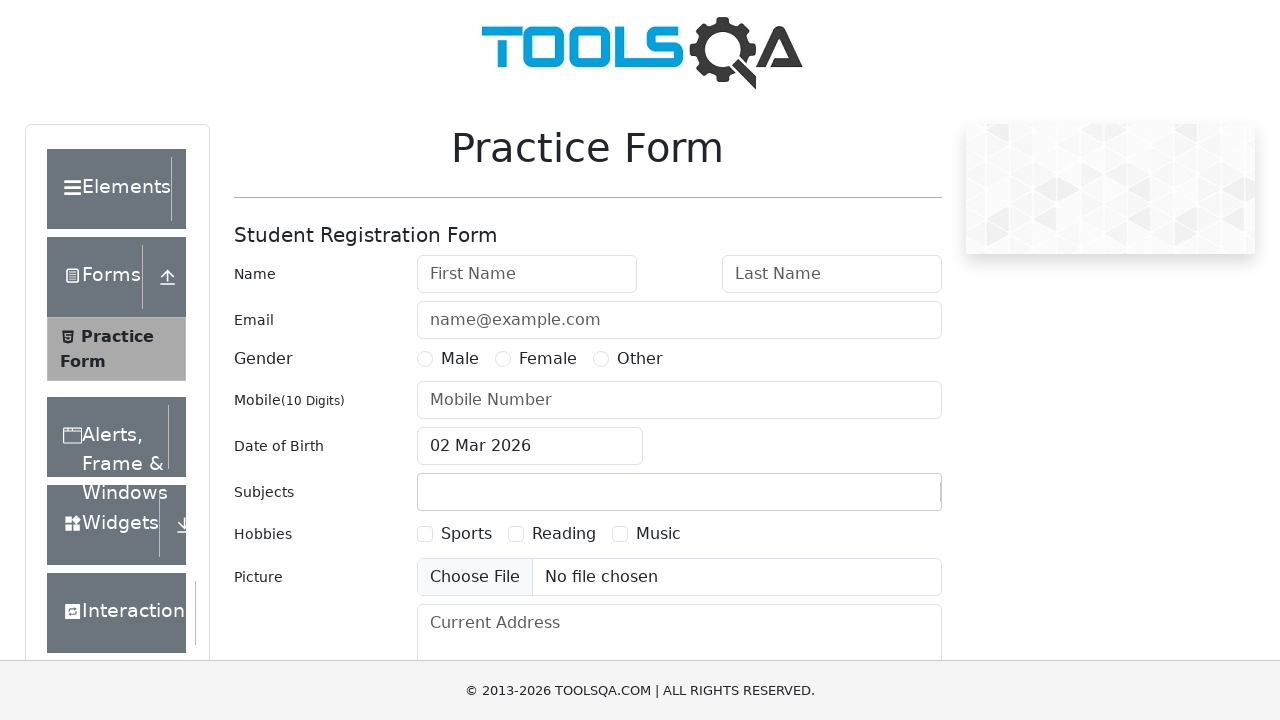

Removed footer element using JavaScript
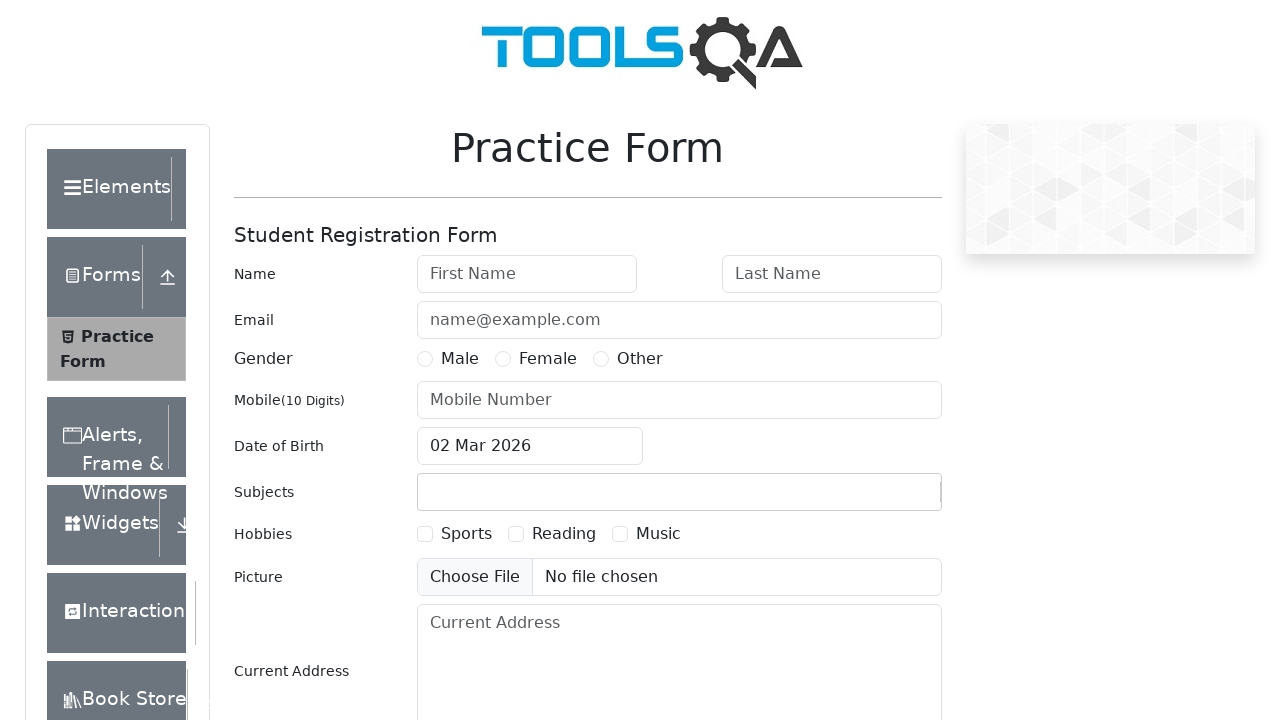

Removed fixed banner element using JavaScript
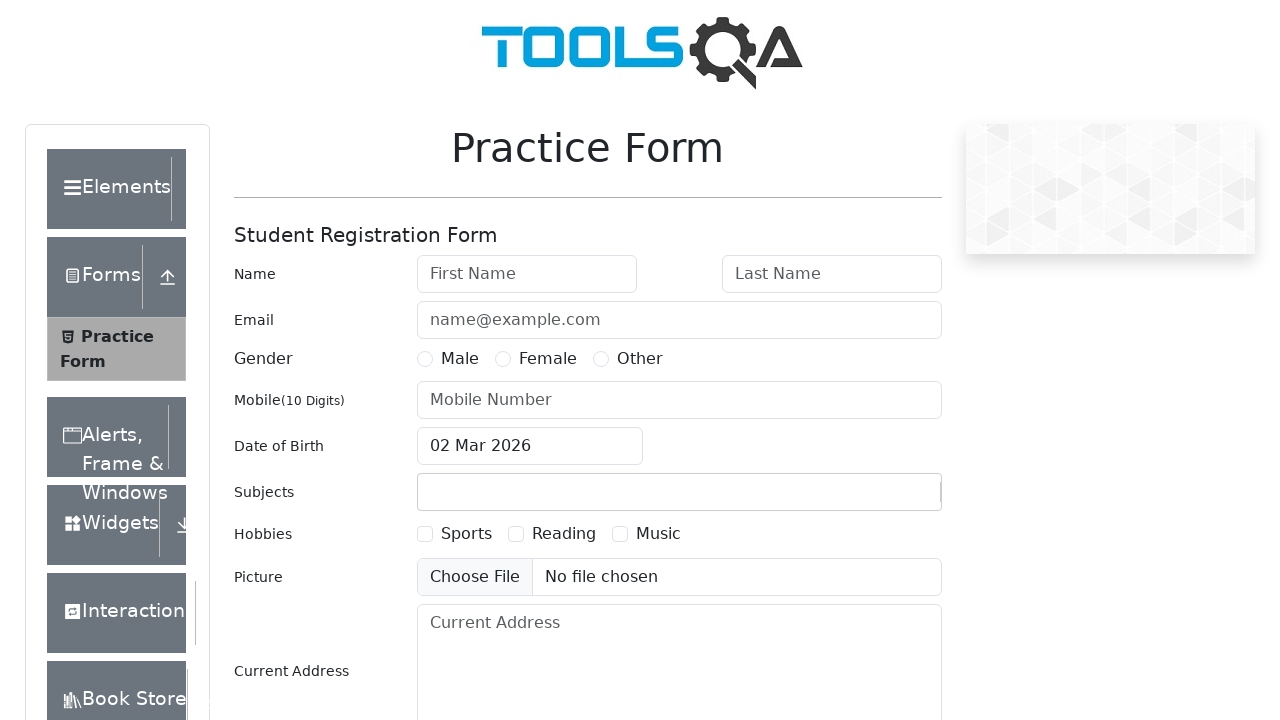

Filled first name field with 'Olena' on #firstName
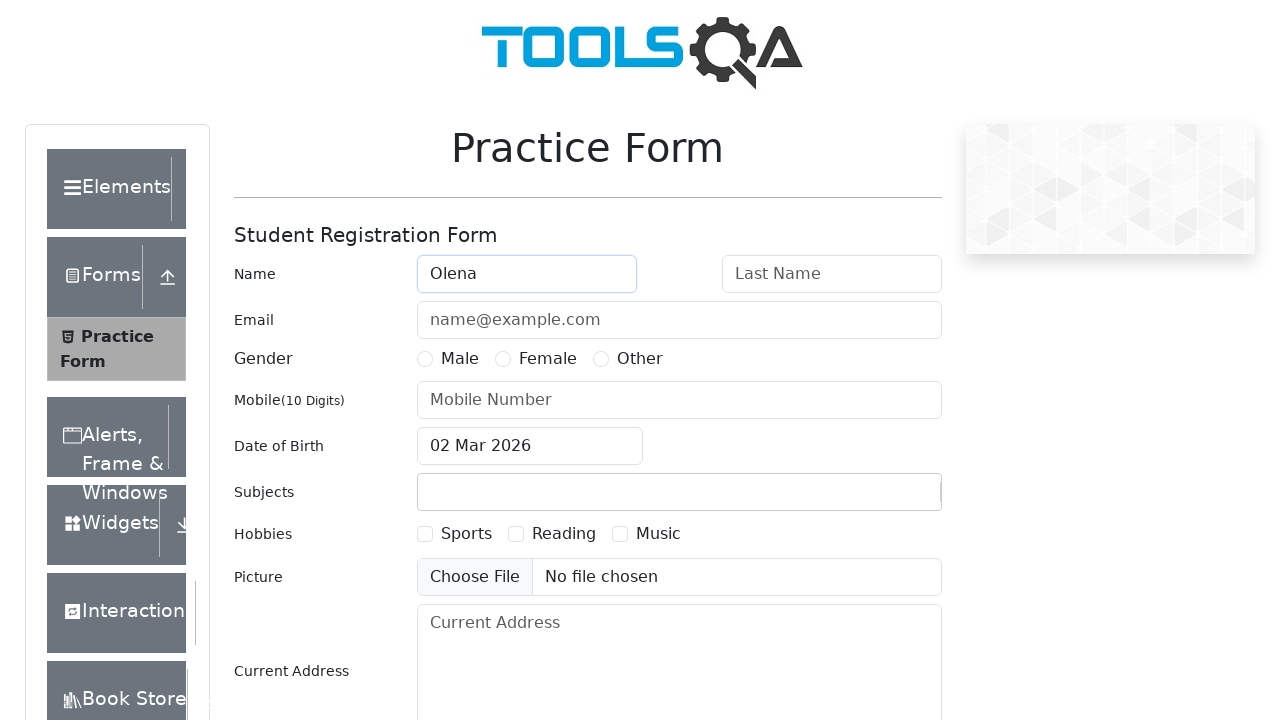

Filled last name field with 'Kucherenko' on #lastName
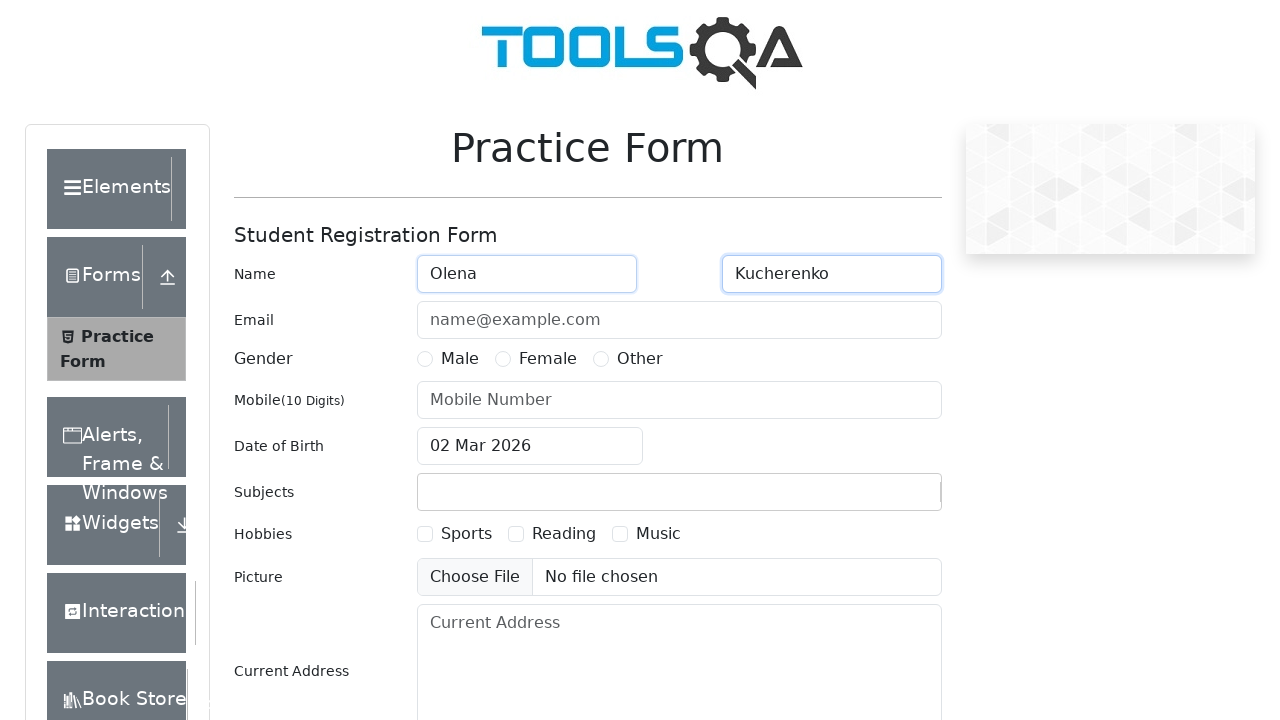

Filled email field with 'ku4erenkoElena@gmail.com' on #userEmail
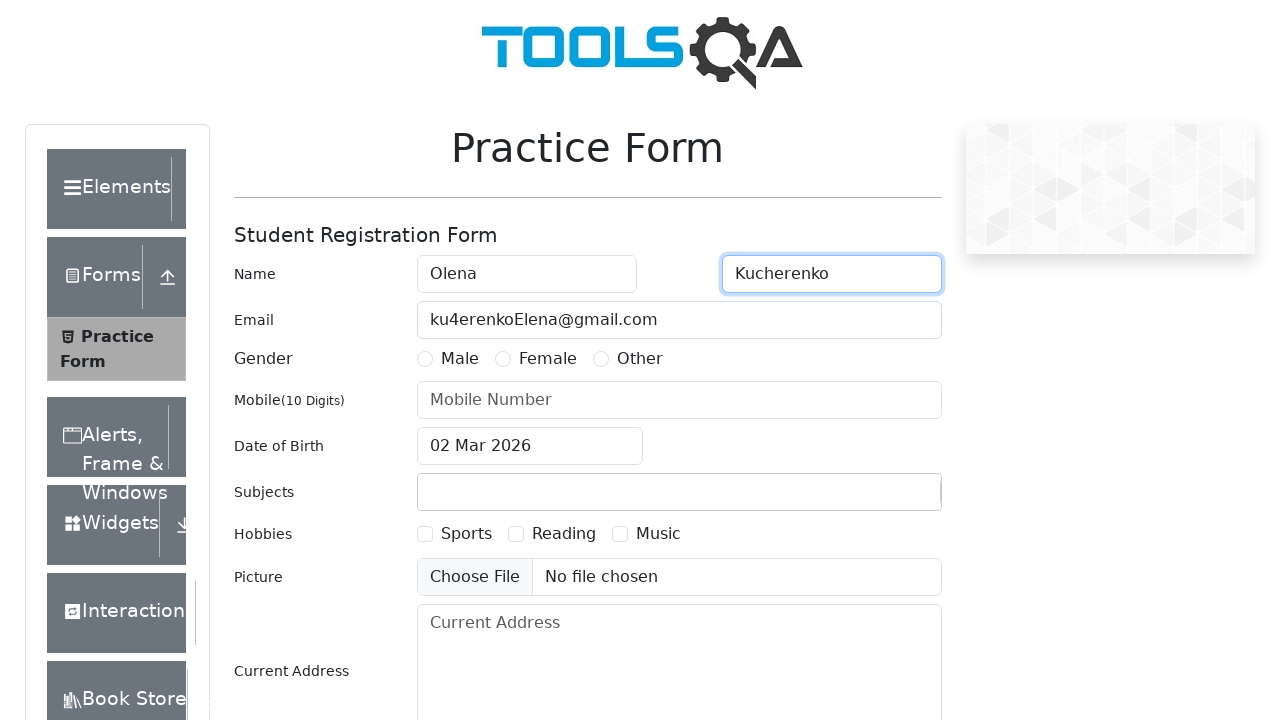

Selected 'Female' gender option at (548, 359) on #genterWrapper >> internal:text="Female"i
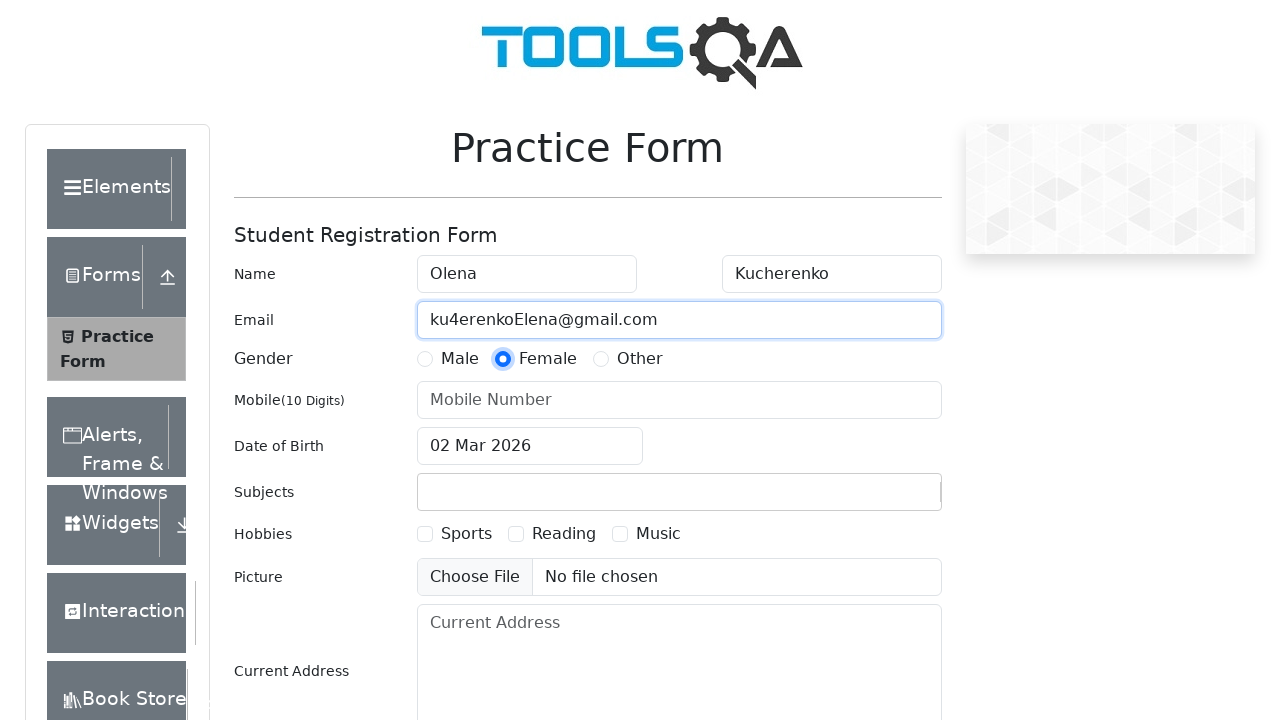

Filled mobile number field with '1234567890' on #userNumber
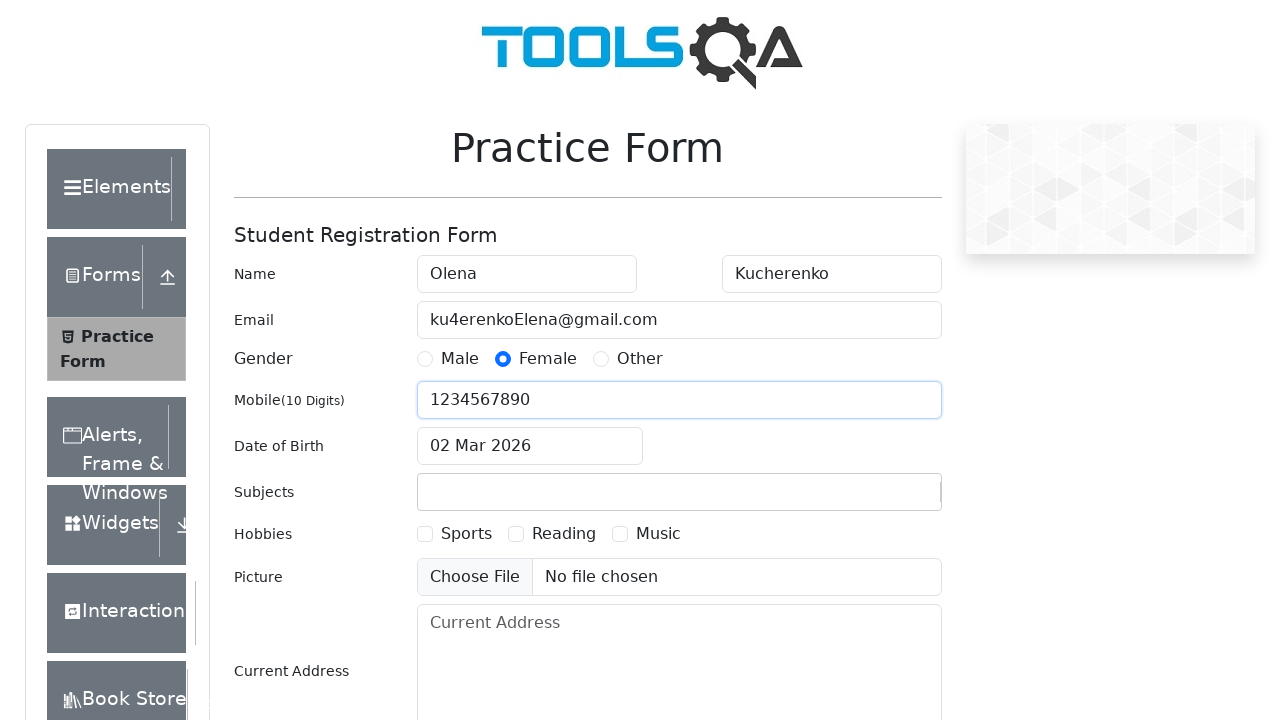

Clicked date of birth input field to open date picker at (530, 446) on #dateOfBirthInput
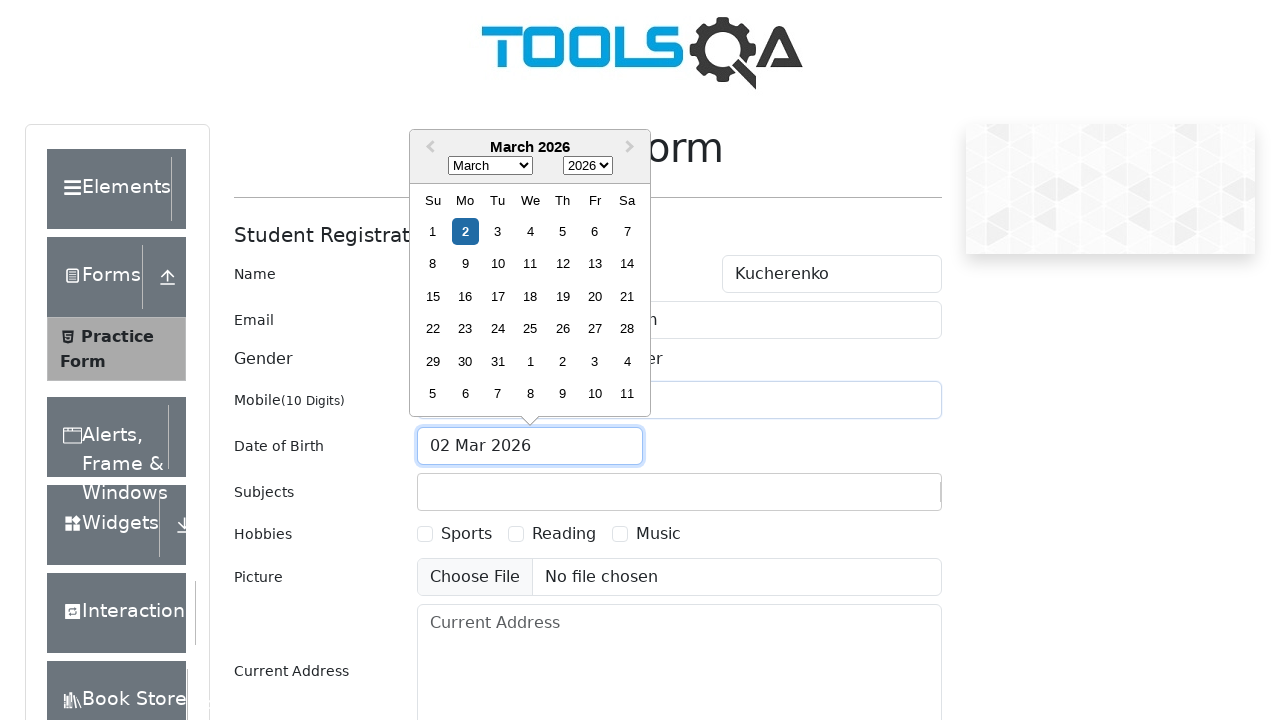

Selected 'September' from month dropdown on .react-datepicker__month-select
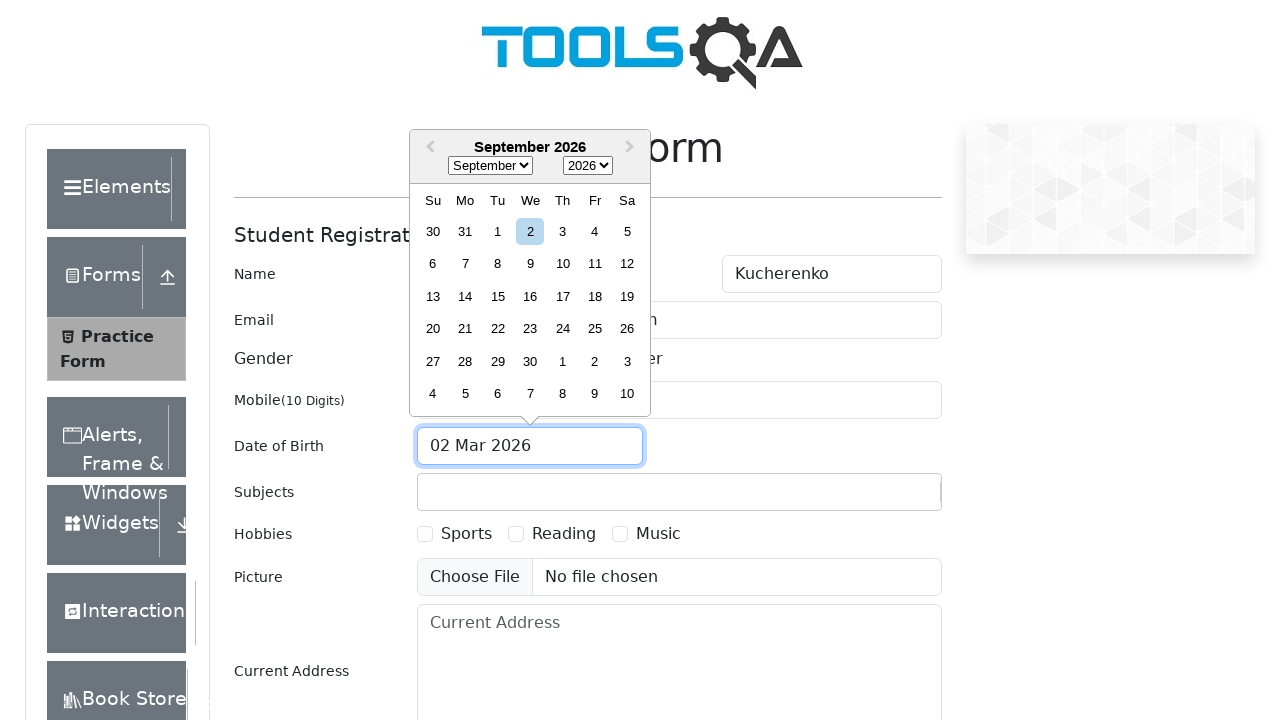

Selected '1987' from year dropdown on .react-datepicker__year-select
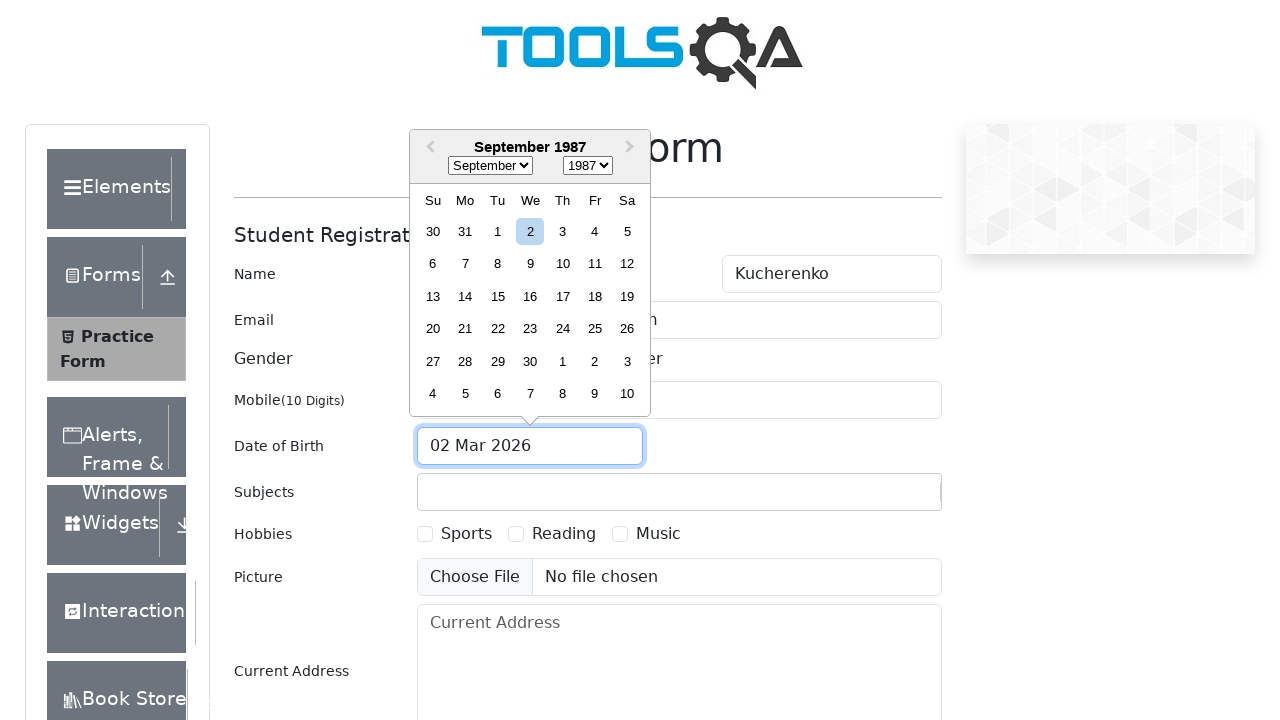

Selected date 'September 5th, 1987' from calendar at (627, 231) on [aria-label='Choose Saturday, September 5th, 1987']
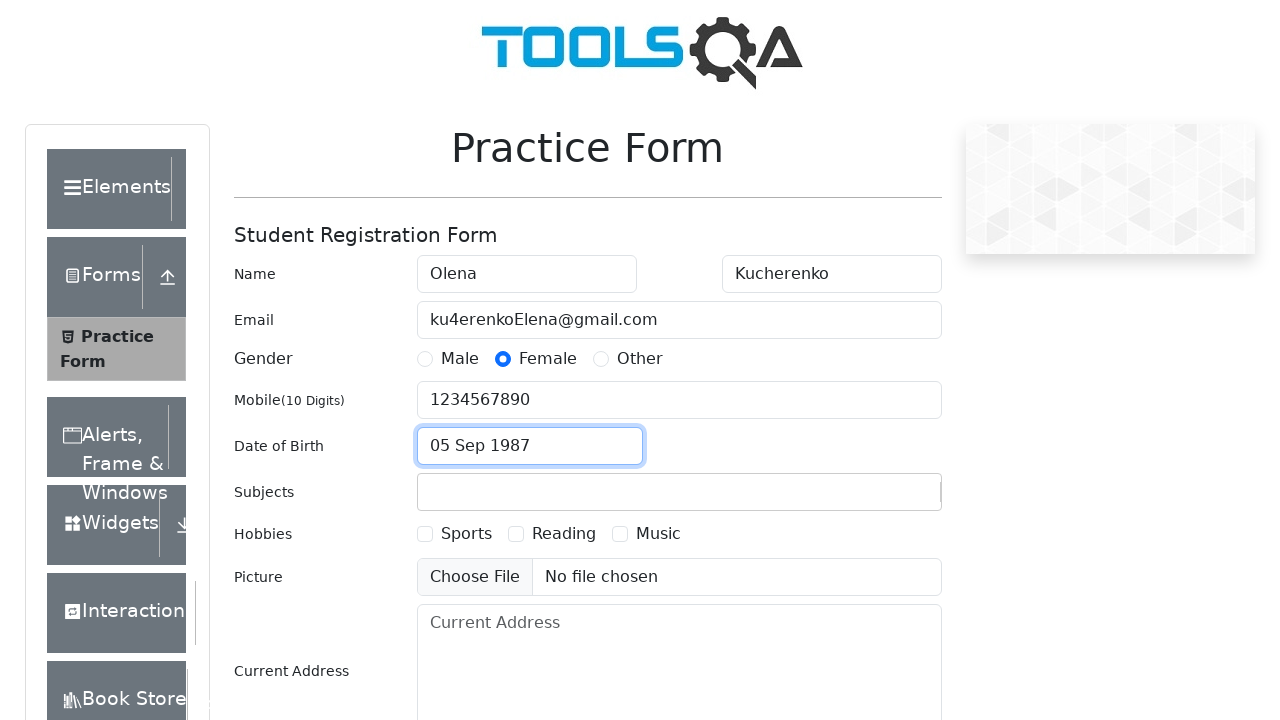

Typed 'C' in subjects input field on #subjectsInput
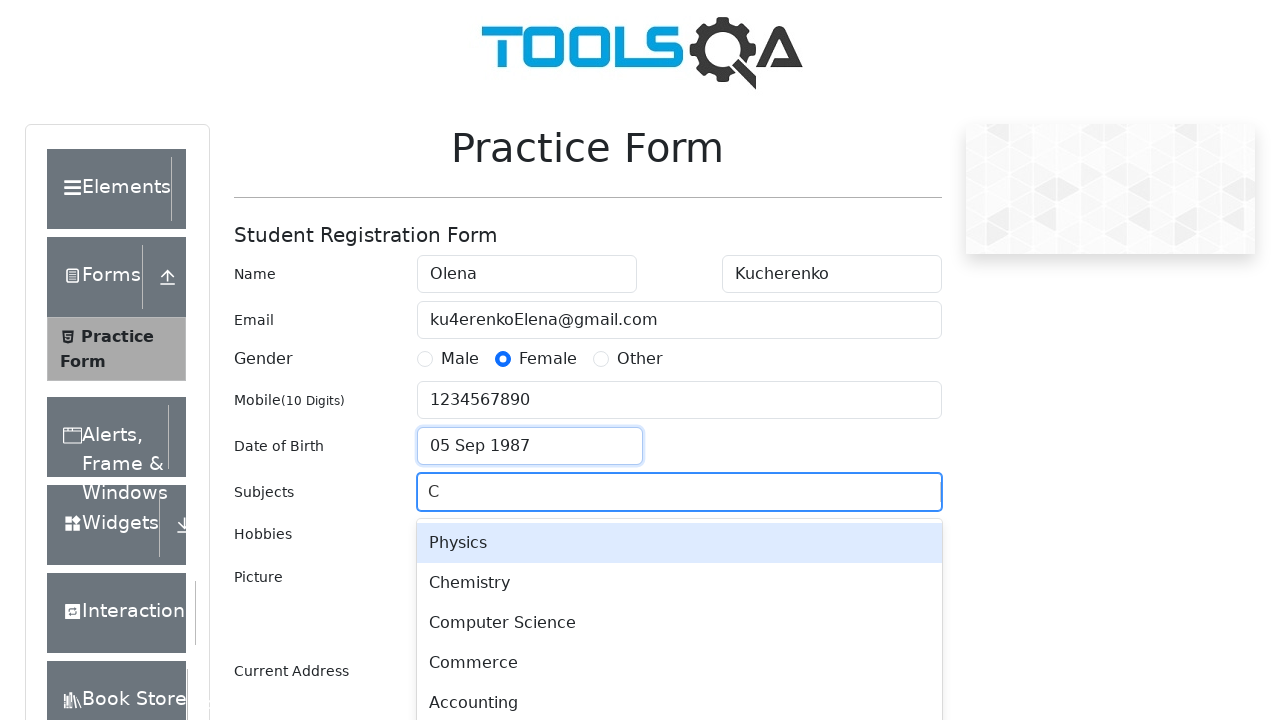

Selected 'Computer Science' from subject suggestions at (679, 623) on internal:text="Computer Science"i
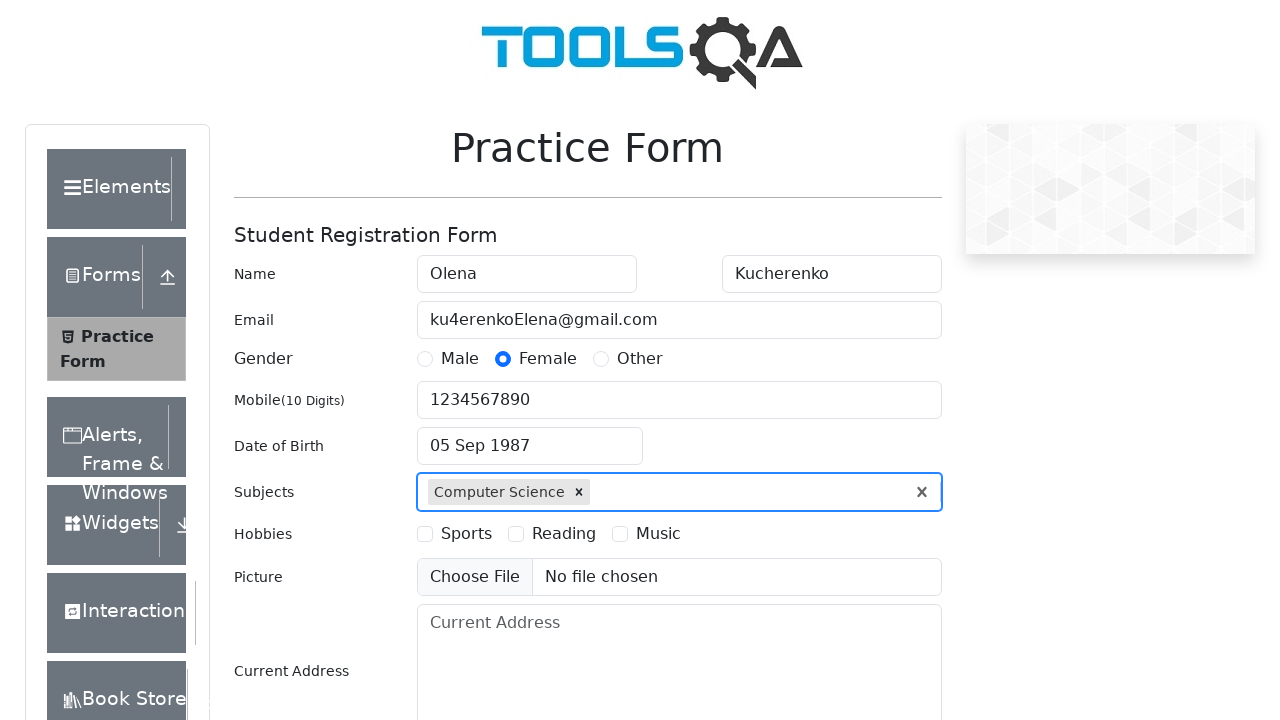

Selected 'Reading' hobby checkbox at (564, 534) on #hobbiesWrapper >> internal:text="Reading"i
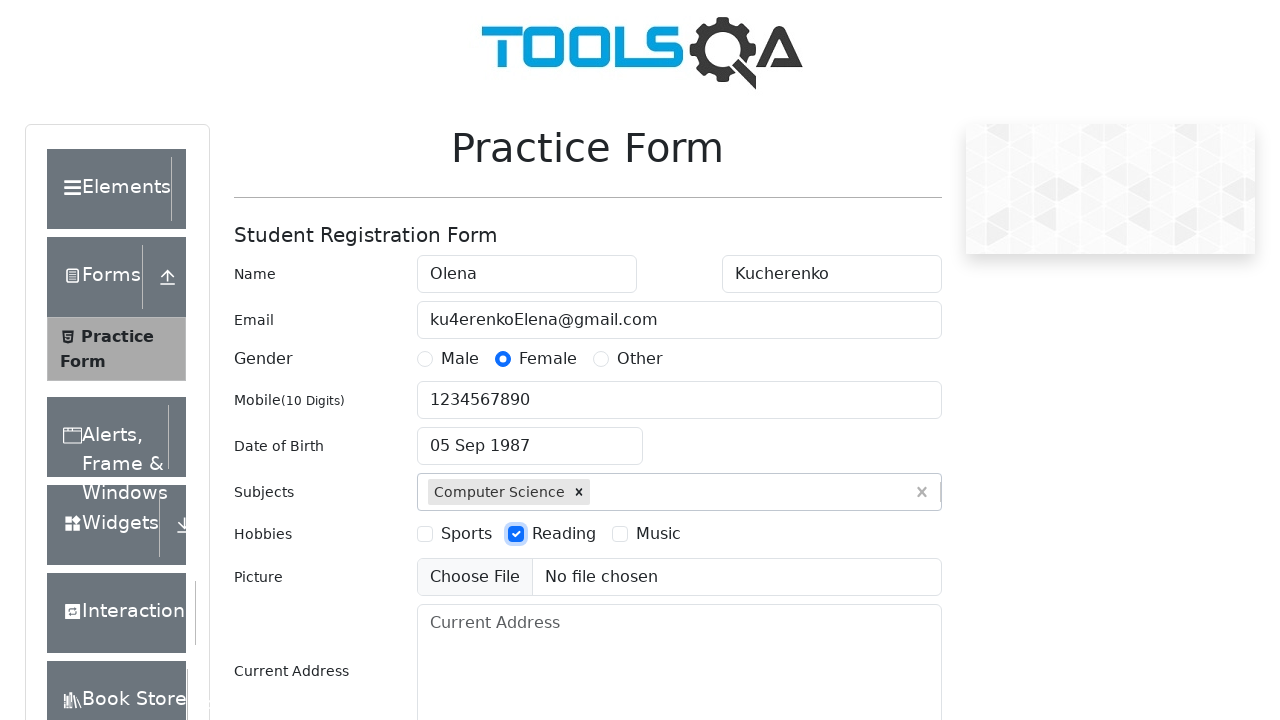

Filled current address field with 'Minsk' on #currentAddress
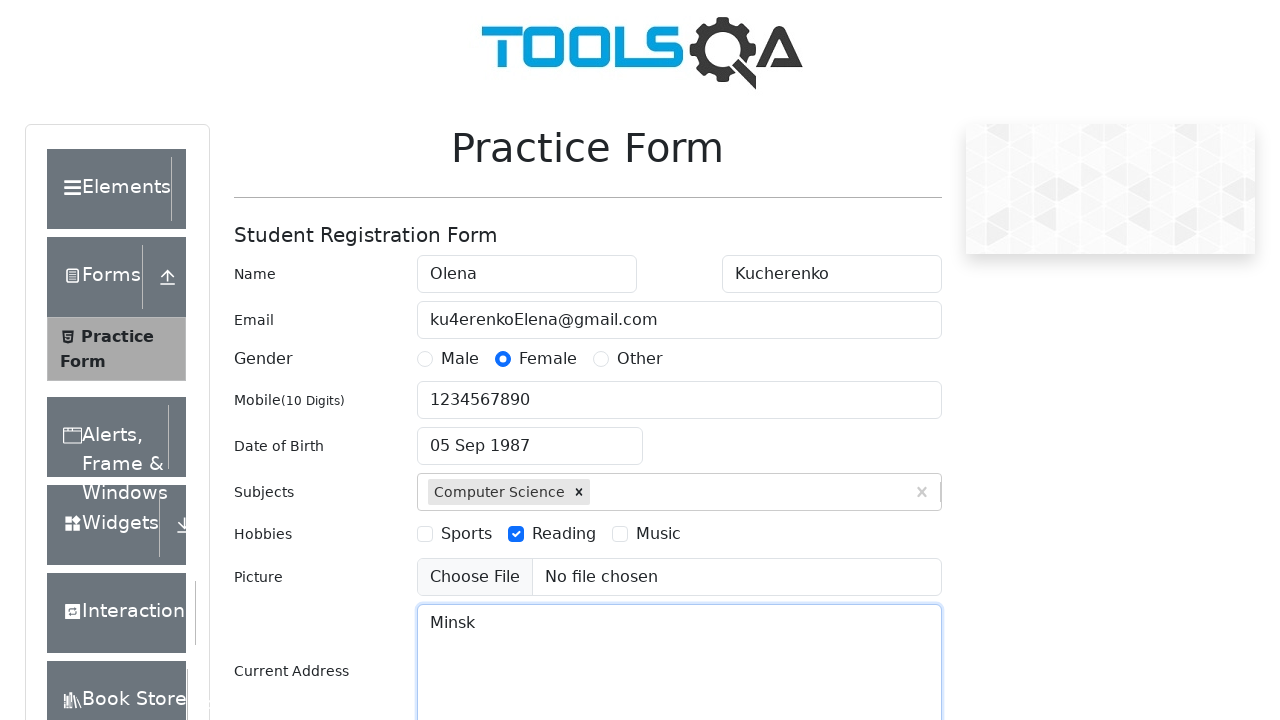

Clicked state dropdown to open options at (527, 437) on #state
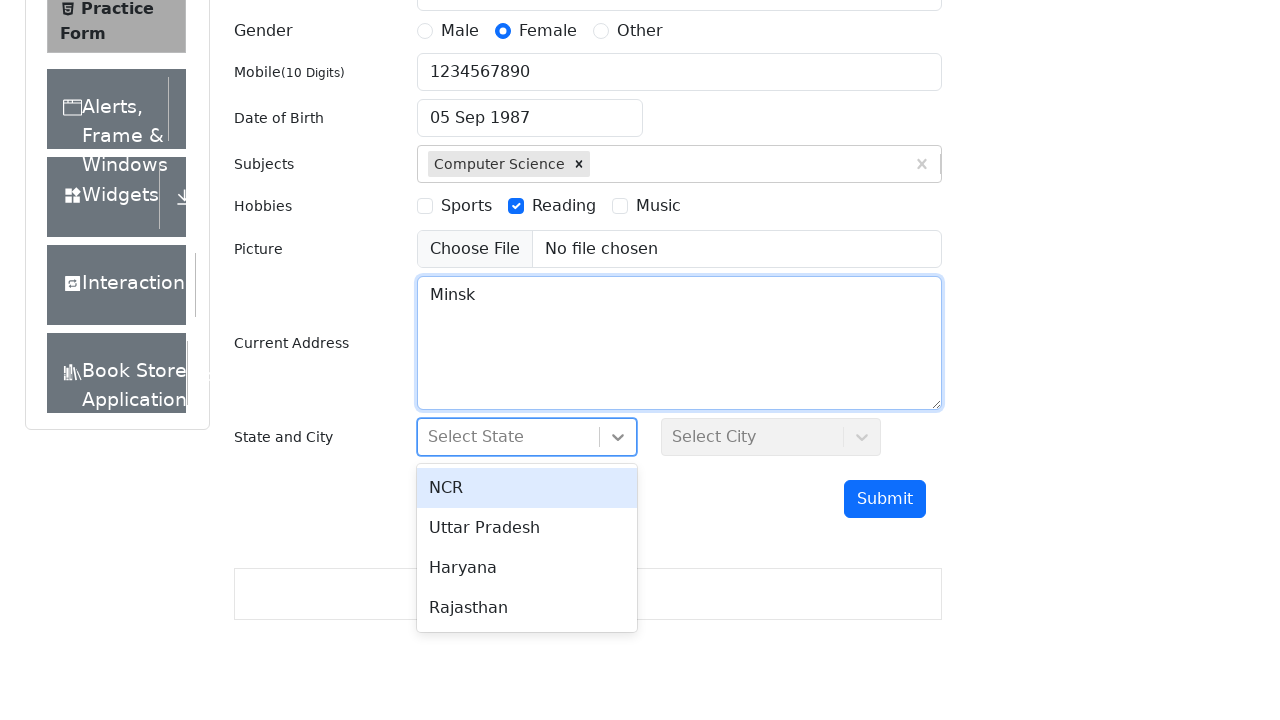

Selected 'Rajasthan' state option at (527, 608) on internal:text="Rajasthan"s
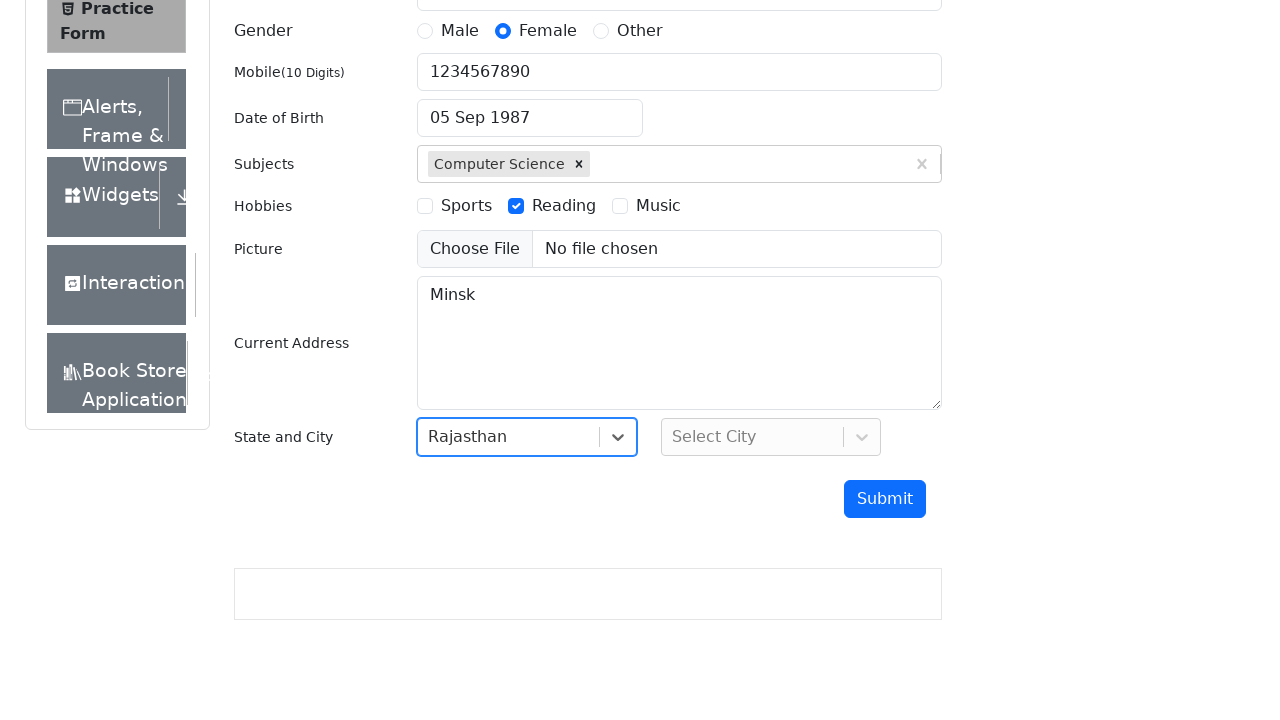

Clicked city dropdown to open options at (771, 437) on #city
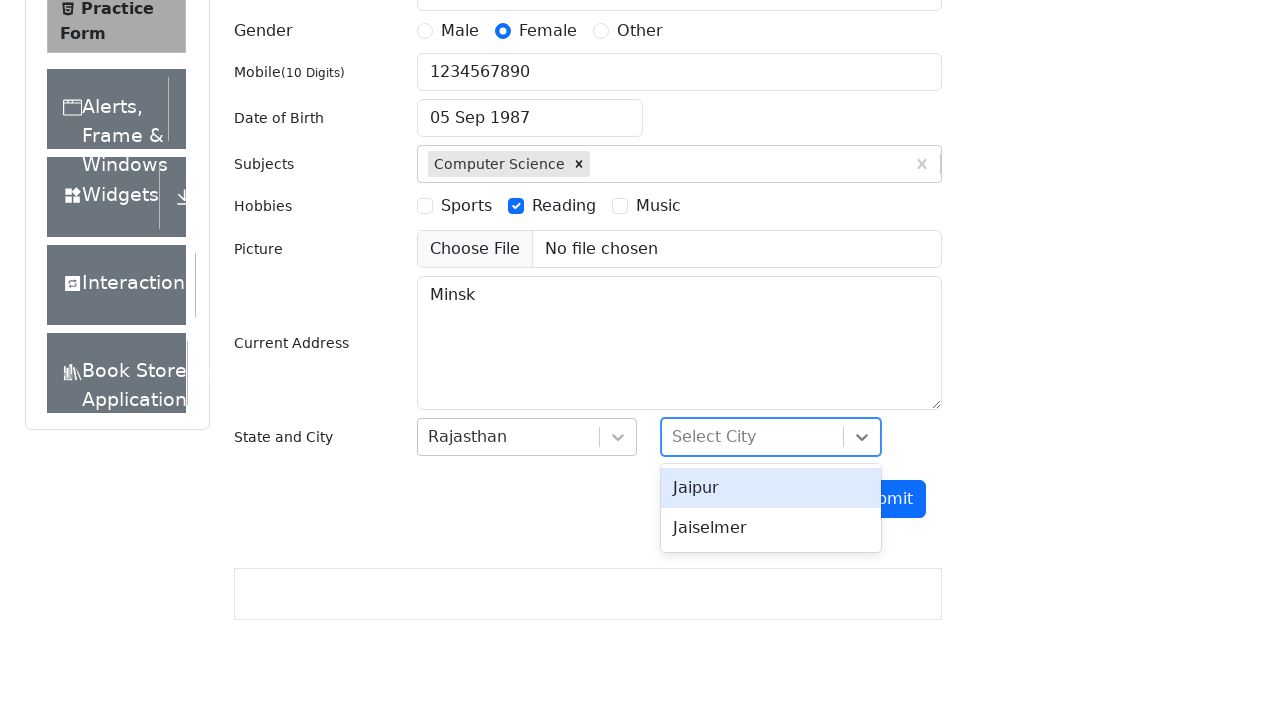

Selected 'Jaipur' city option at (771, 488) on internal:text="Jaipur"s
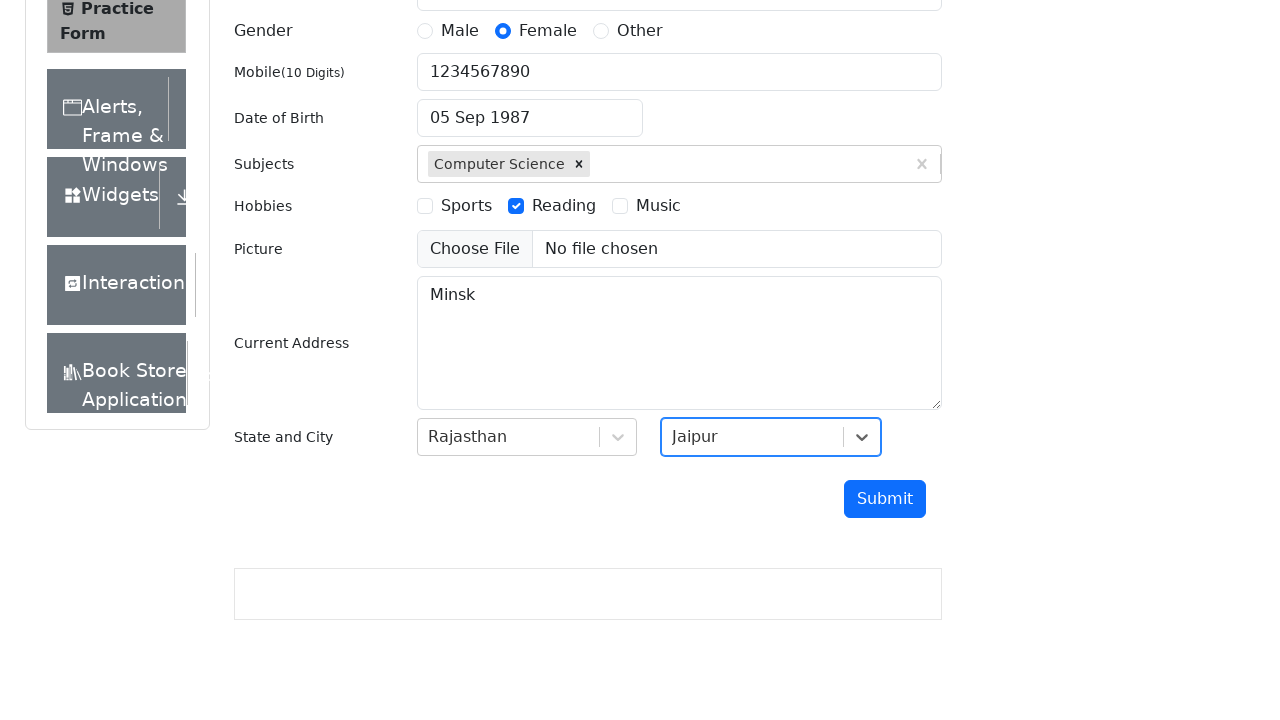

Clicked submit button to submit the practice form at (885, 499) on #submit
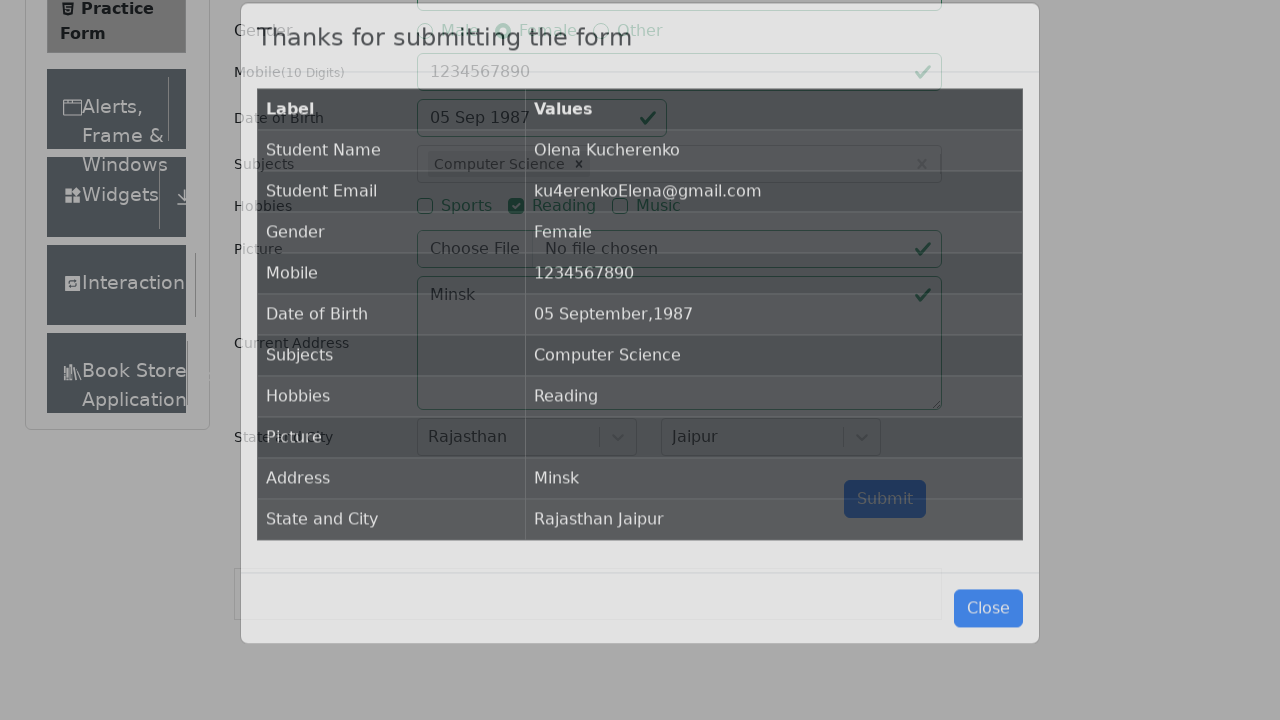

Waited for submission confirmation table to load
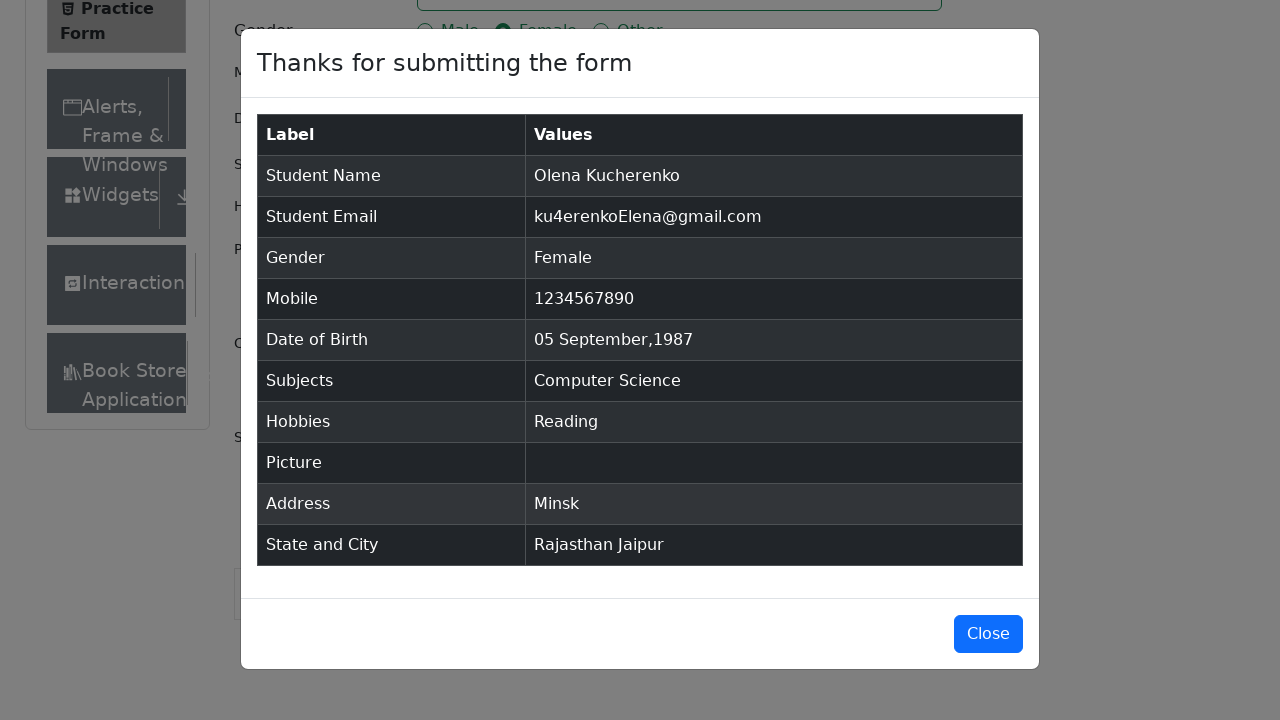

Retrieved table content from submission confirmation modal
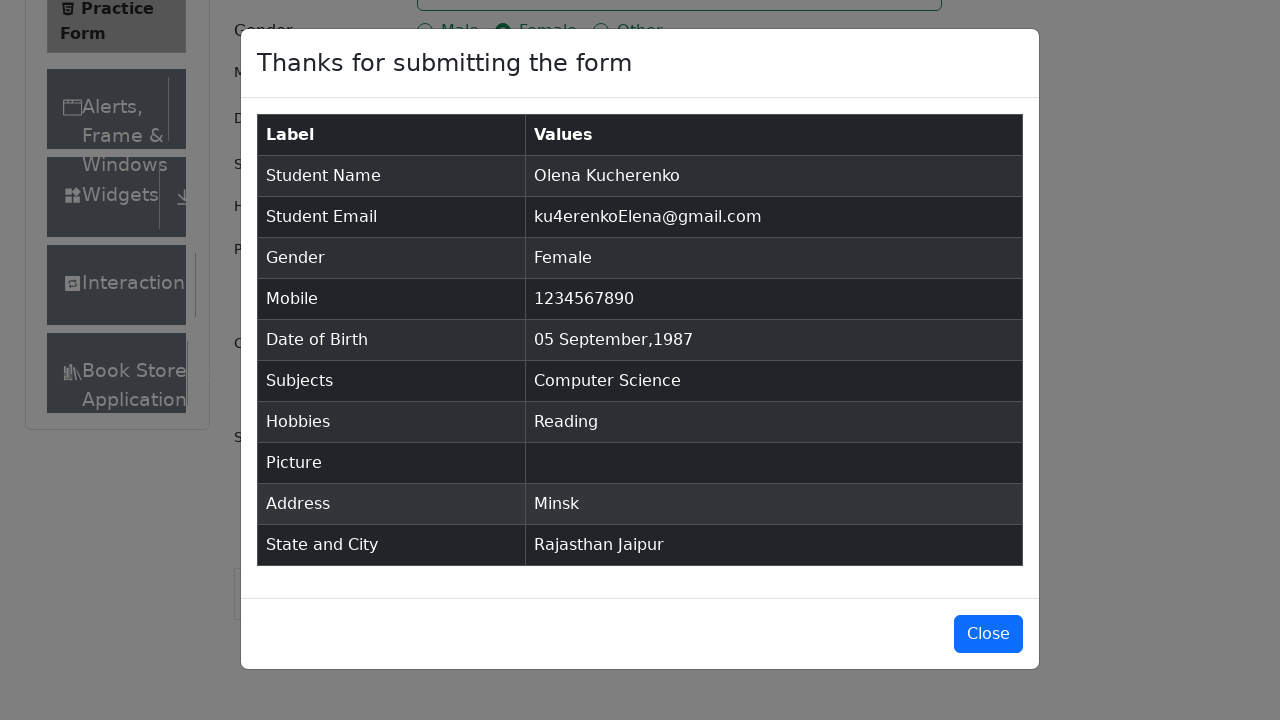

Verified first name 'Olena' in submitted data
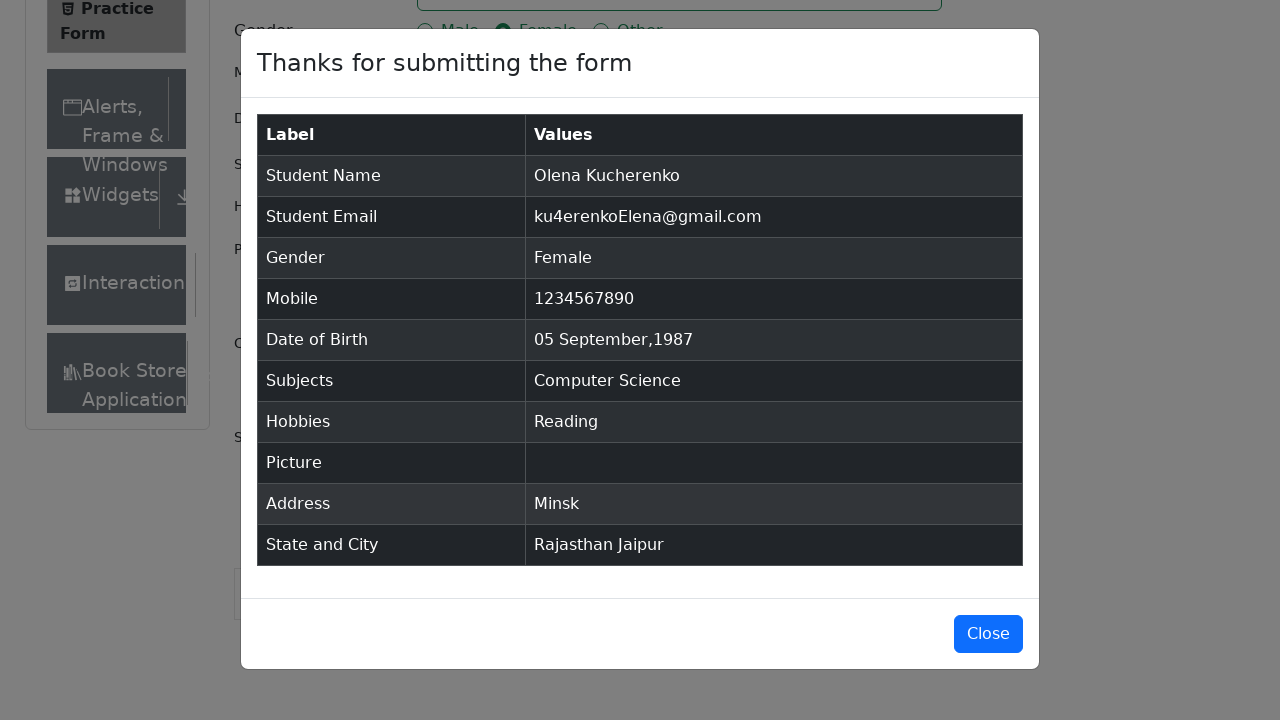

Verified last name 'Kucherenko' in submitted data
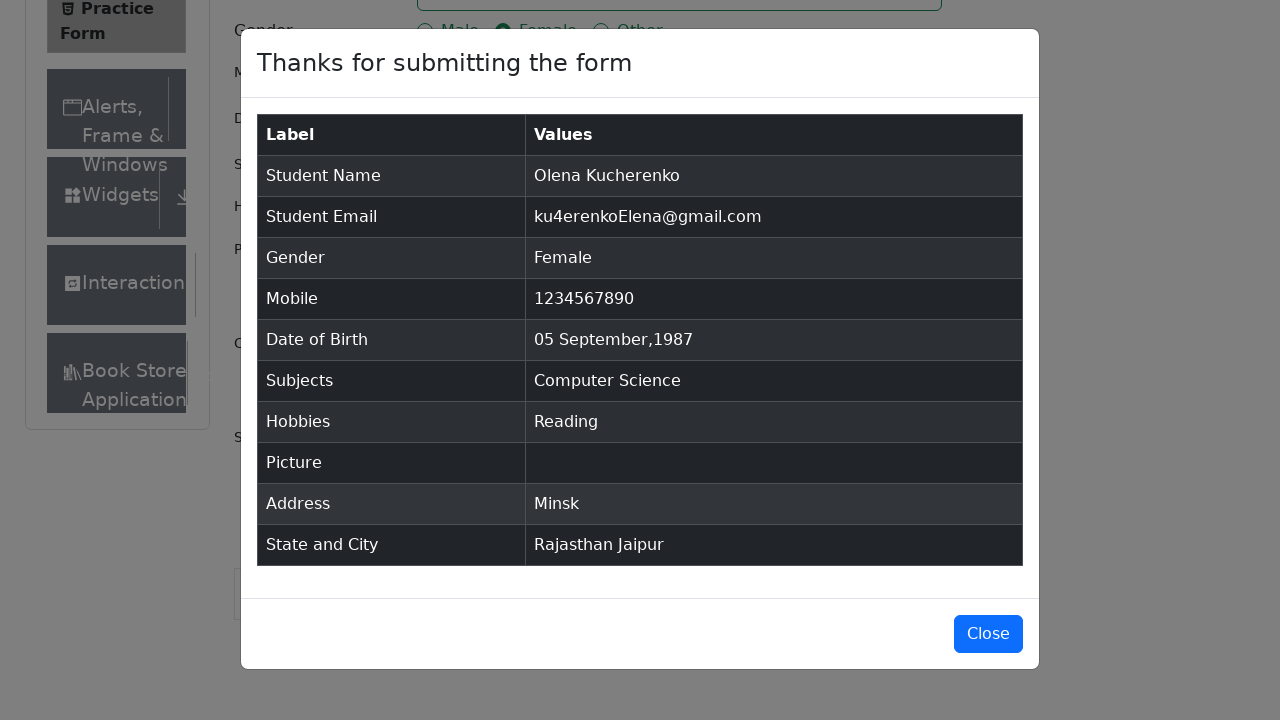

Verified email 'ku4erenkoElena@gmail.com' in submitted data
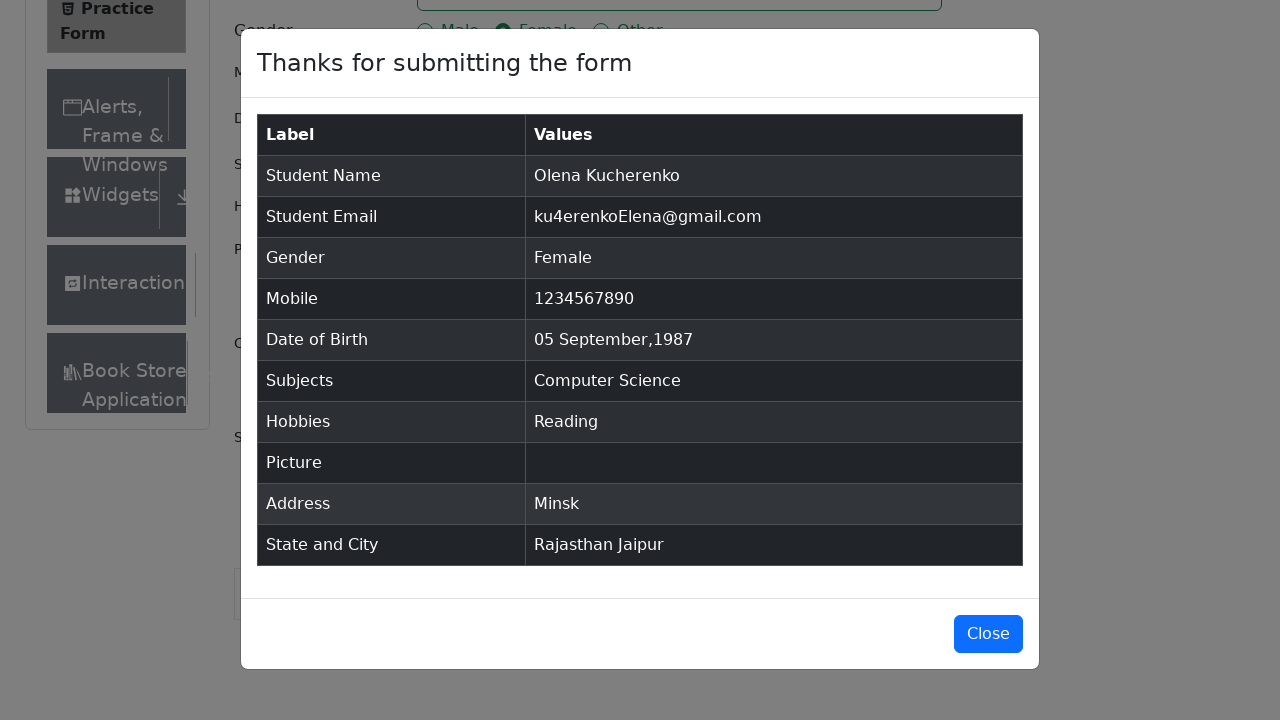

Verified gender 'Female' in submitted data
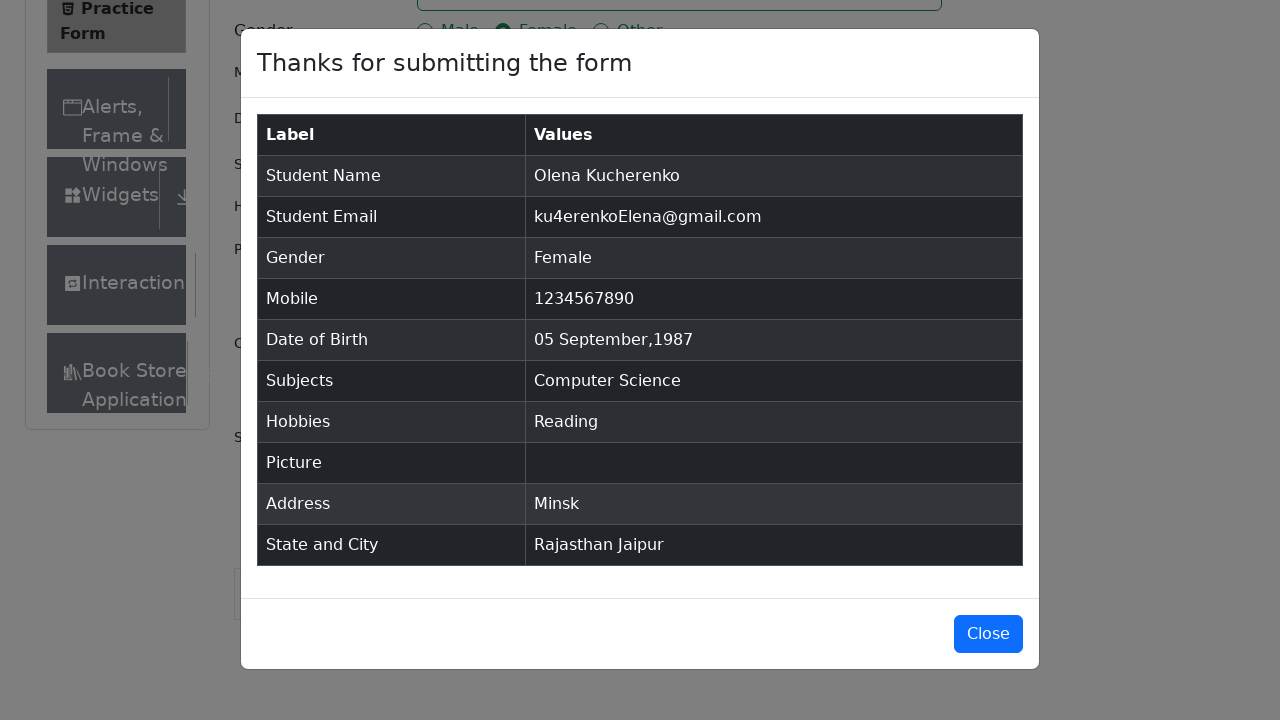

Verified mobile number '1234567890' in submitted data
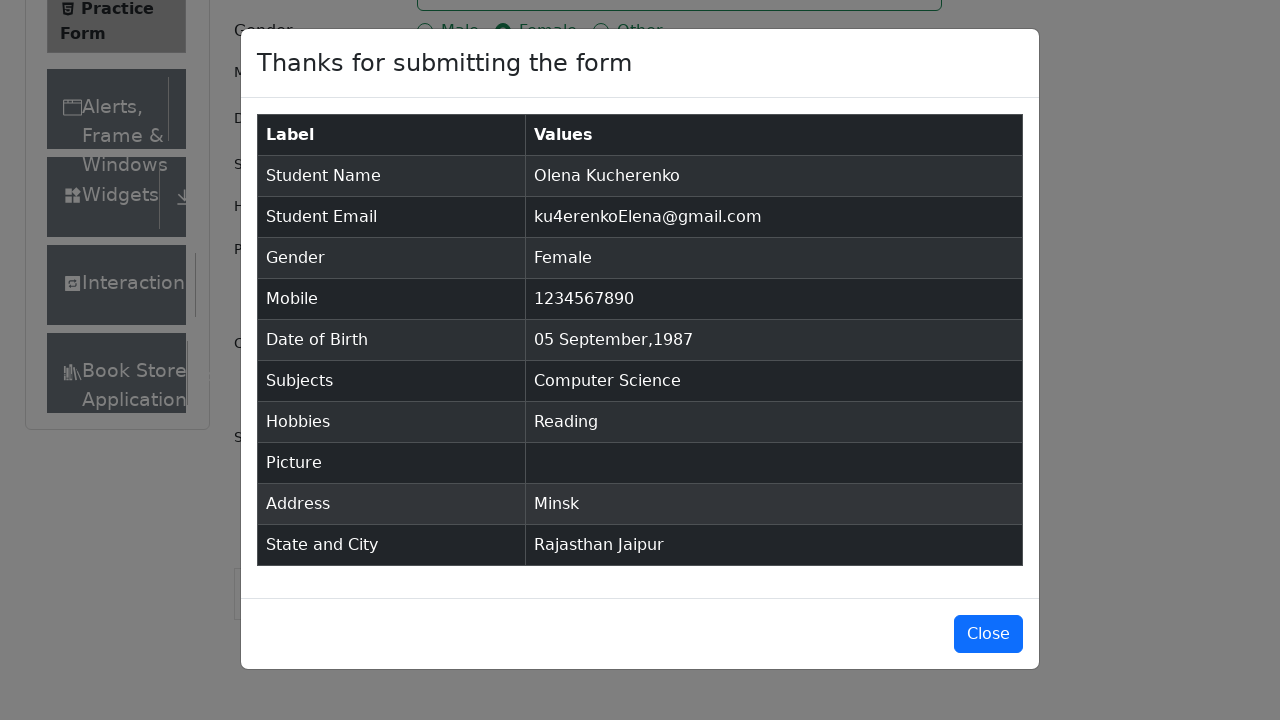

Clicked close button to dismiss submission confirmation modal at (988, 634) on #closeLargeModal
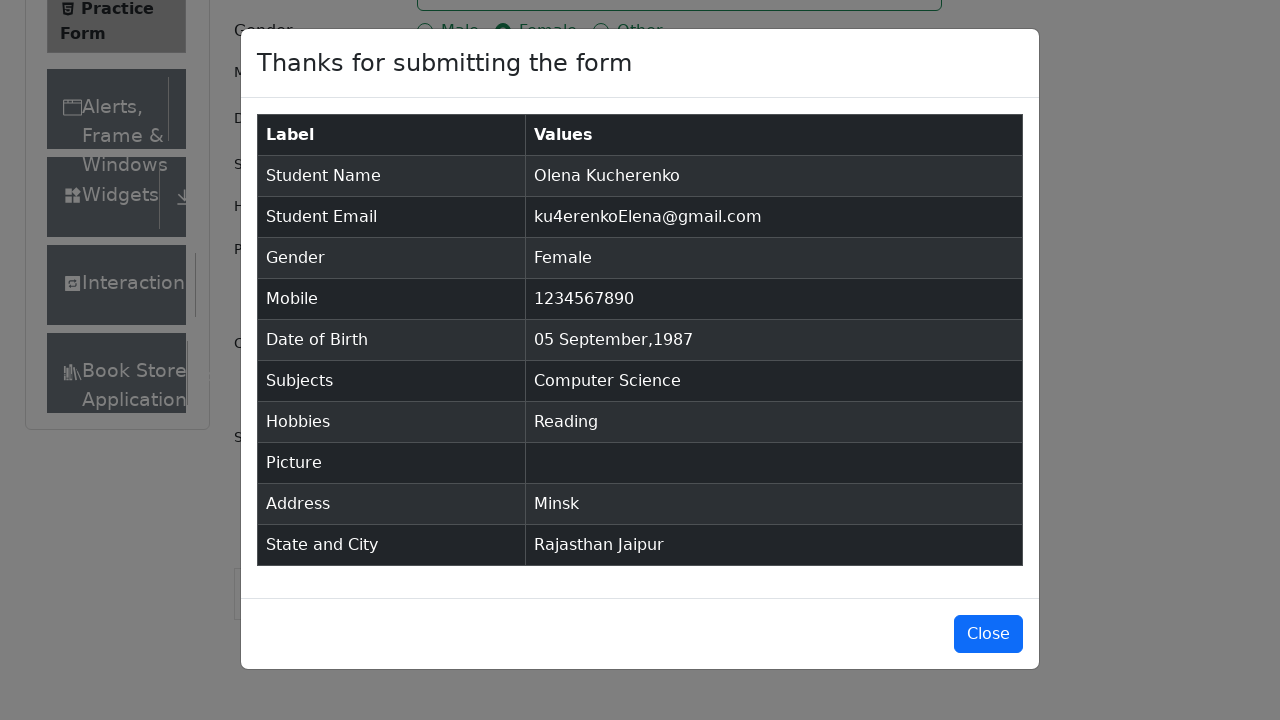

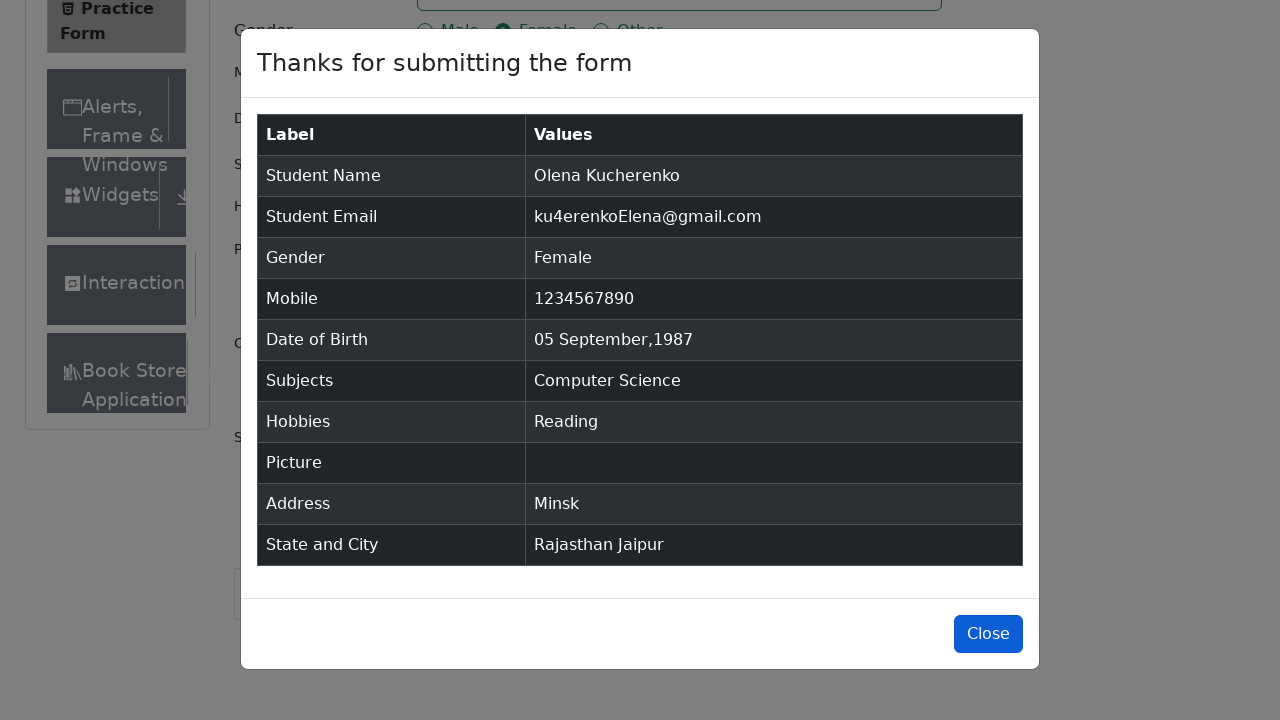